Tests the alerts functionality on DemoQA by navigating to the Alerts section, clicking on Alerts menu item, and triggering an alert by clicking the alert button.

Starting URL: https://demoqa.com

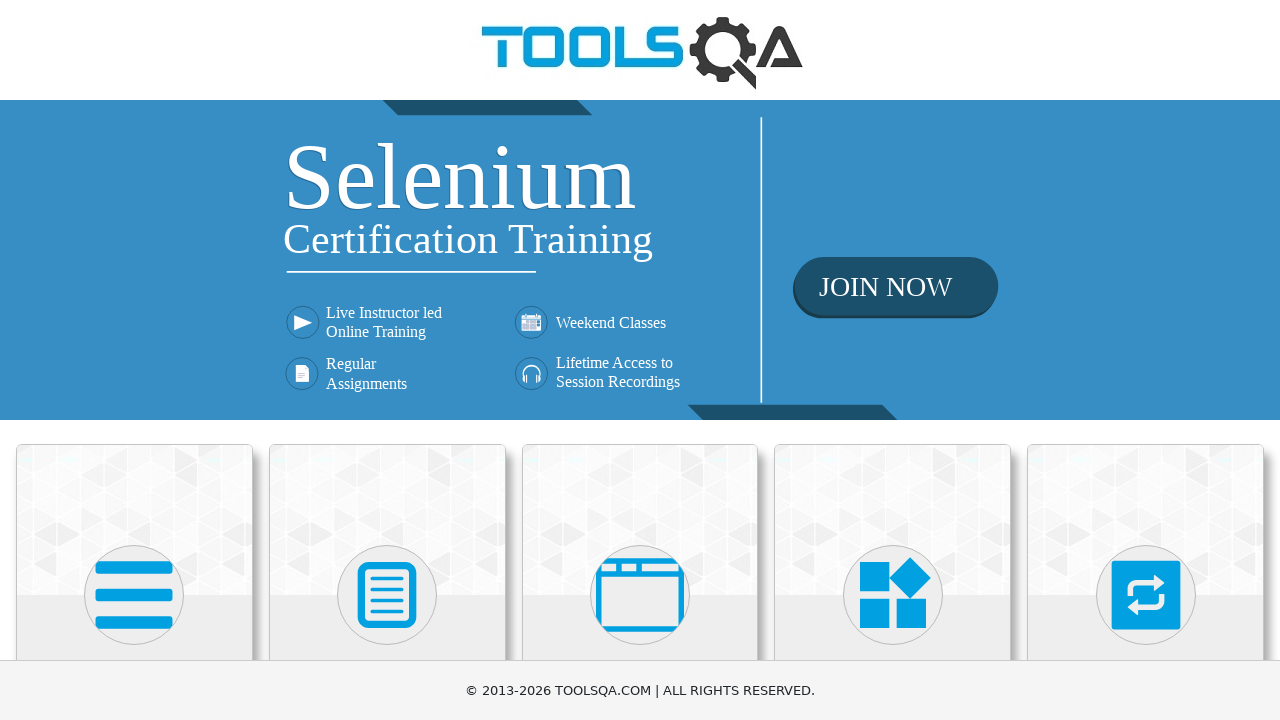

Located 'Alerts, Frame & Windows' card element
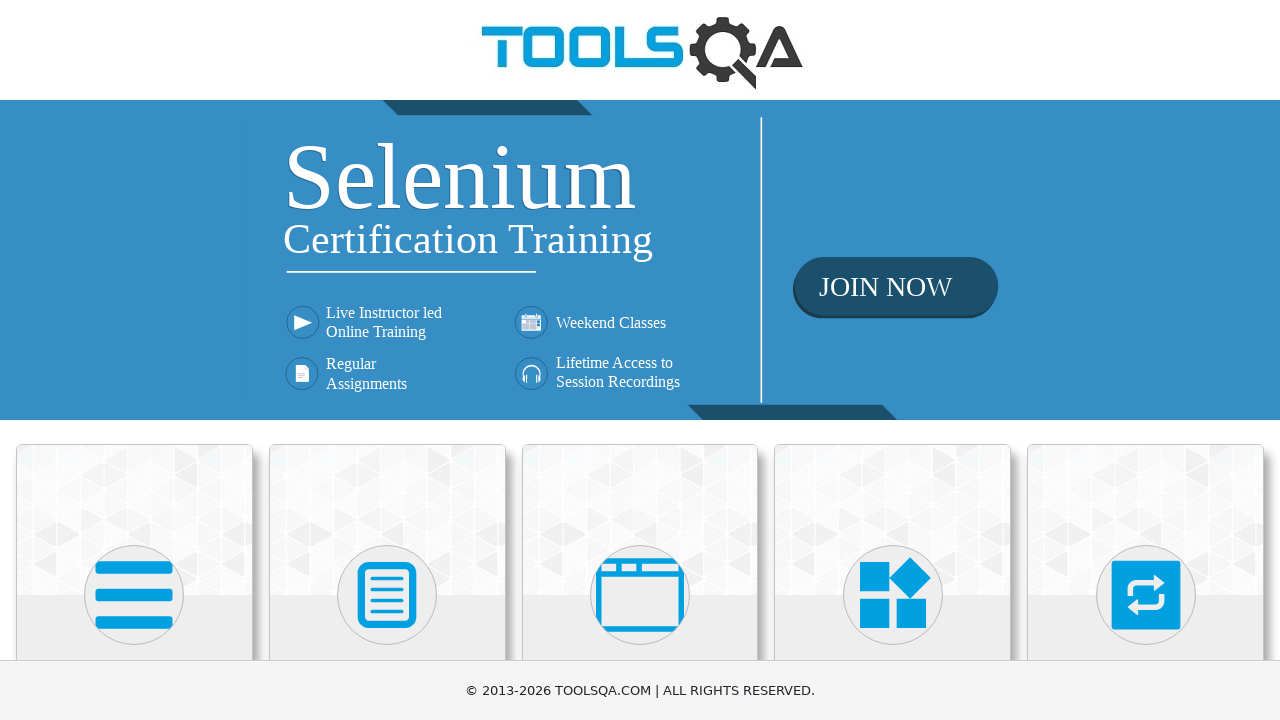

Scrolled 'Alerts, Frame & Windows' card into view
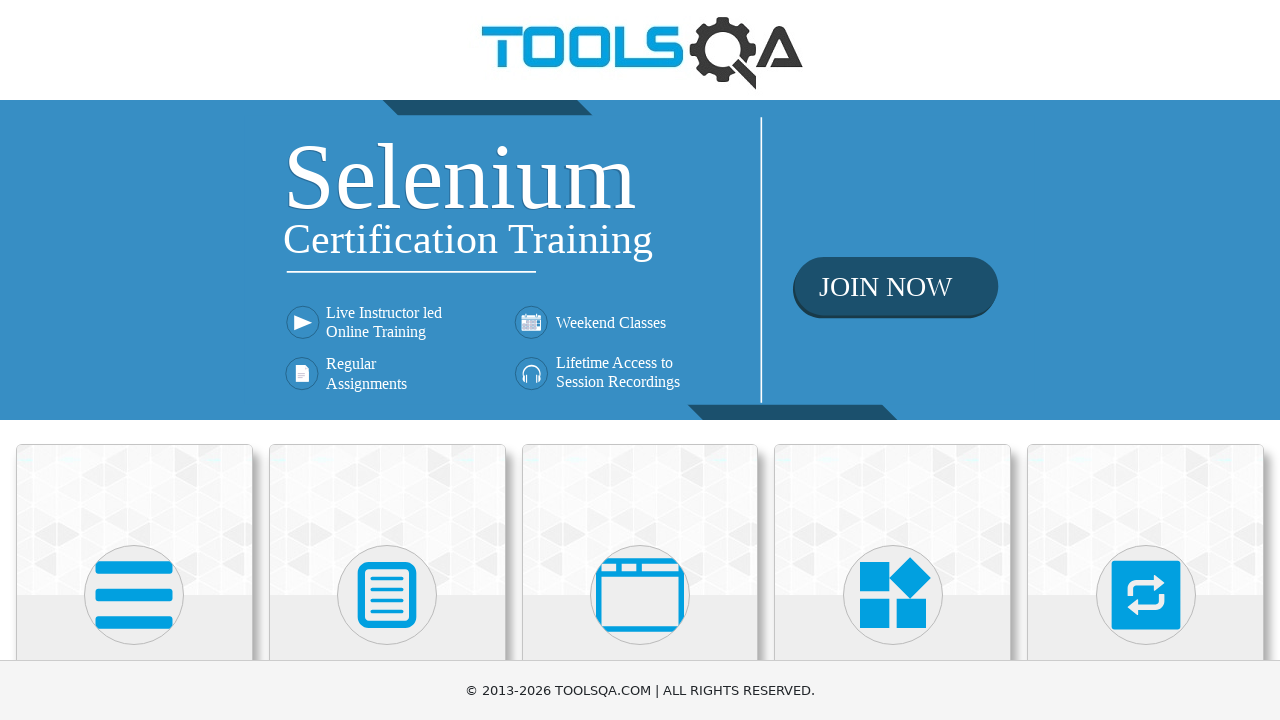

Clicked 'Alerts, Frame & Windows' card at (640, 360) on xpath=//h5[text()='Alerts, Frame & Windows']
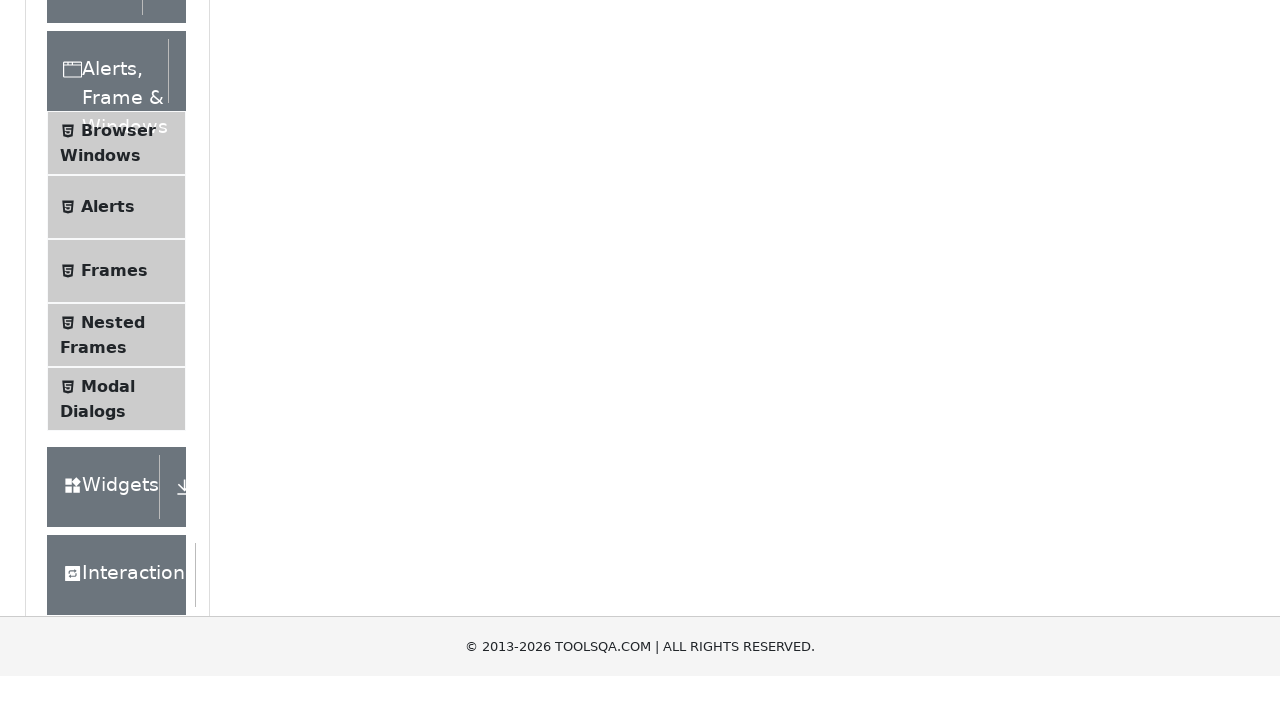

Clicked 'Alerts' menu item at (108, 501) on xpath=//span[text()='Alerts']
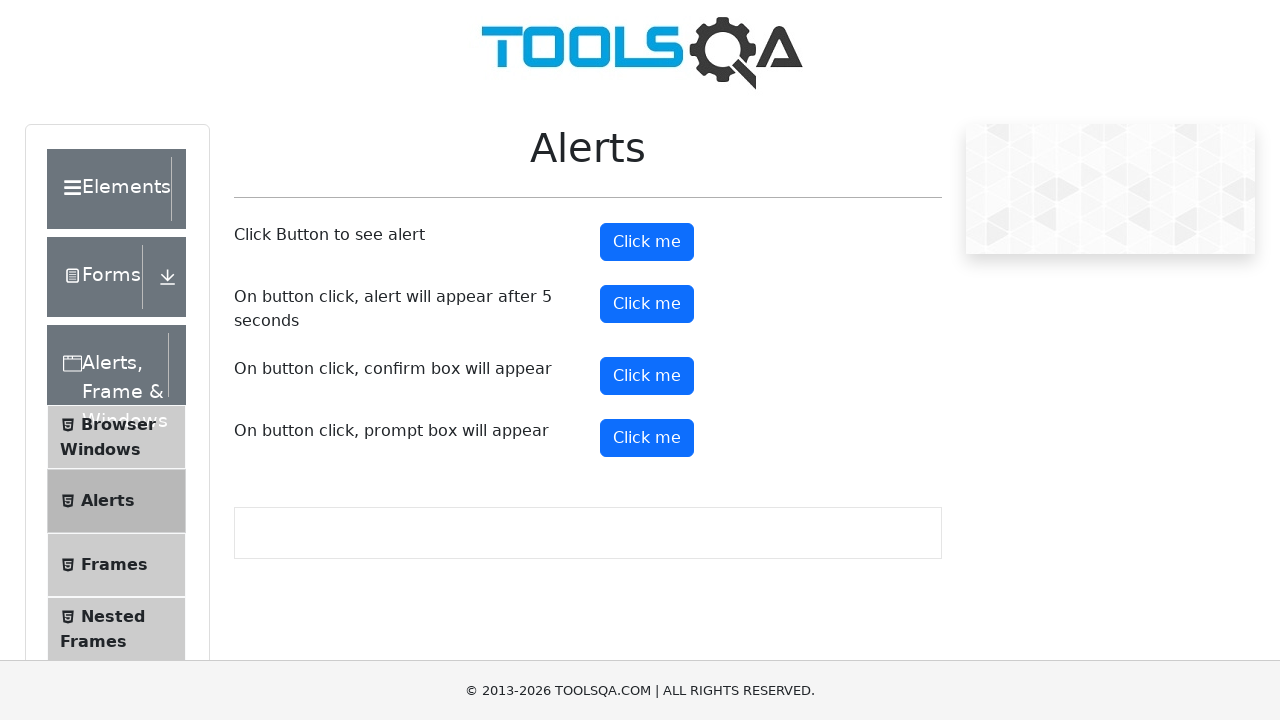

Clicked alert button to trigger alert at (647, 242) on #alertButton
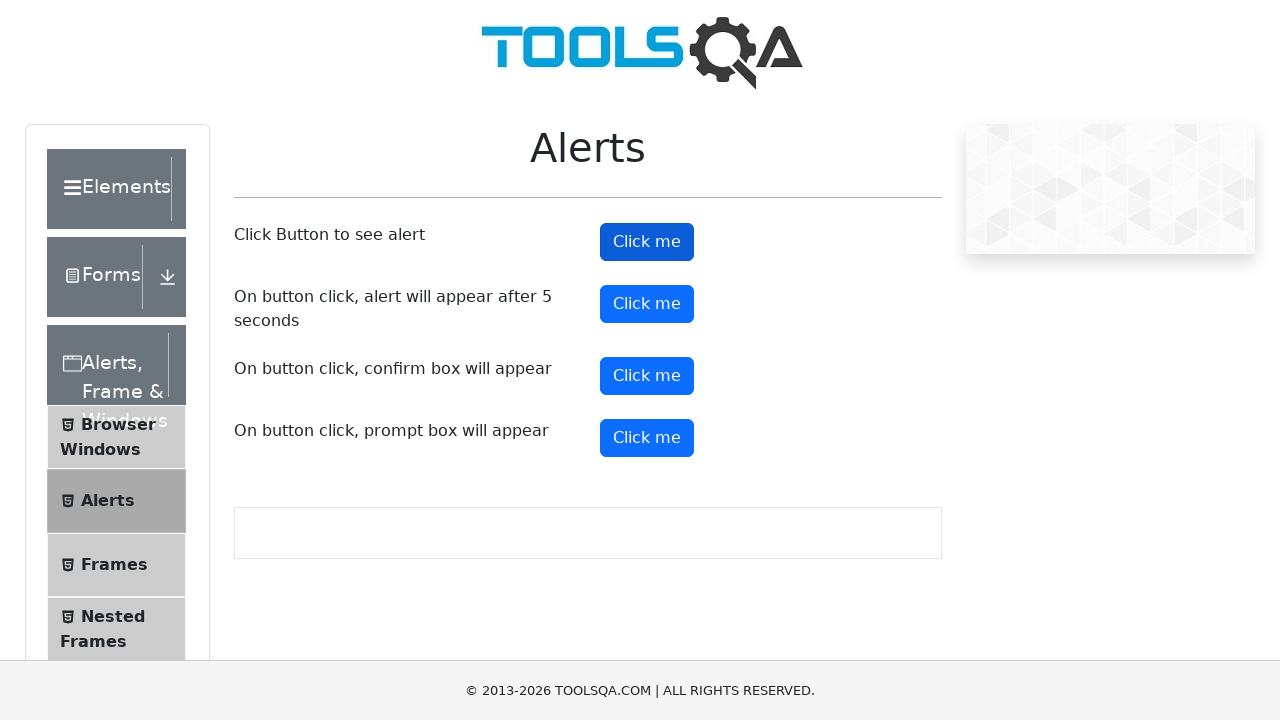

Accepted JavaScript alert dialog
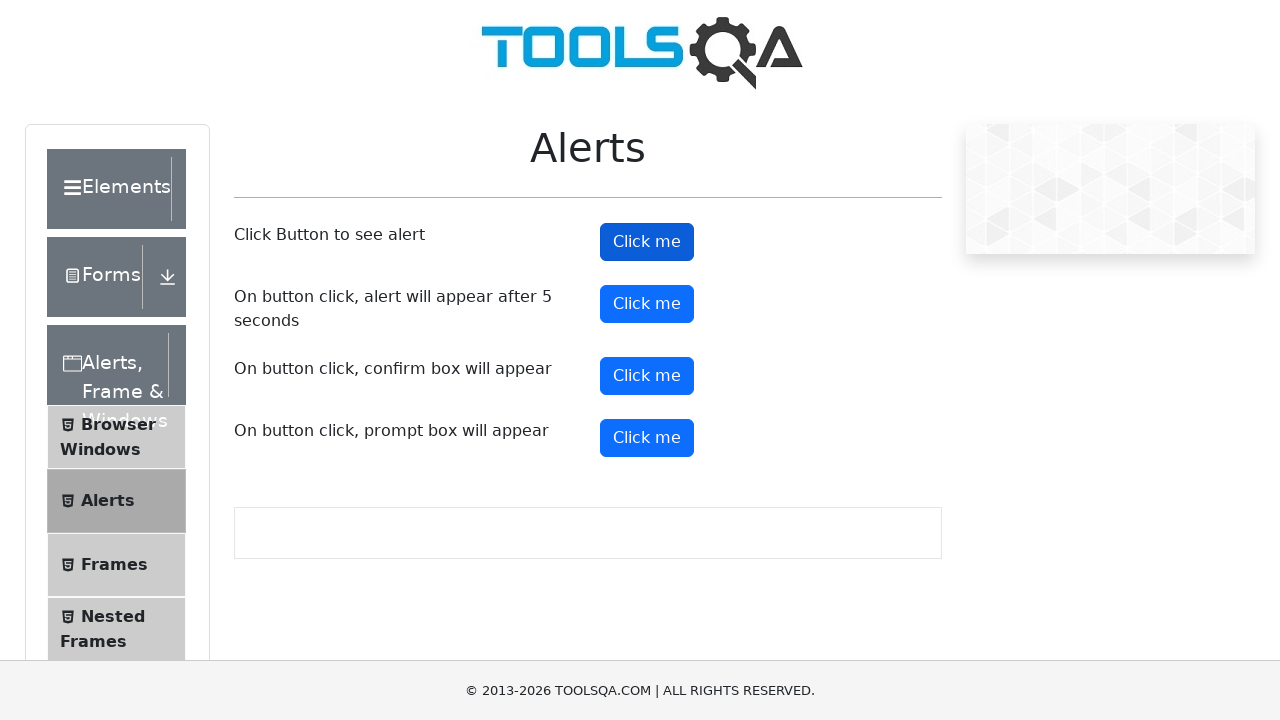

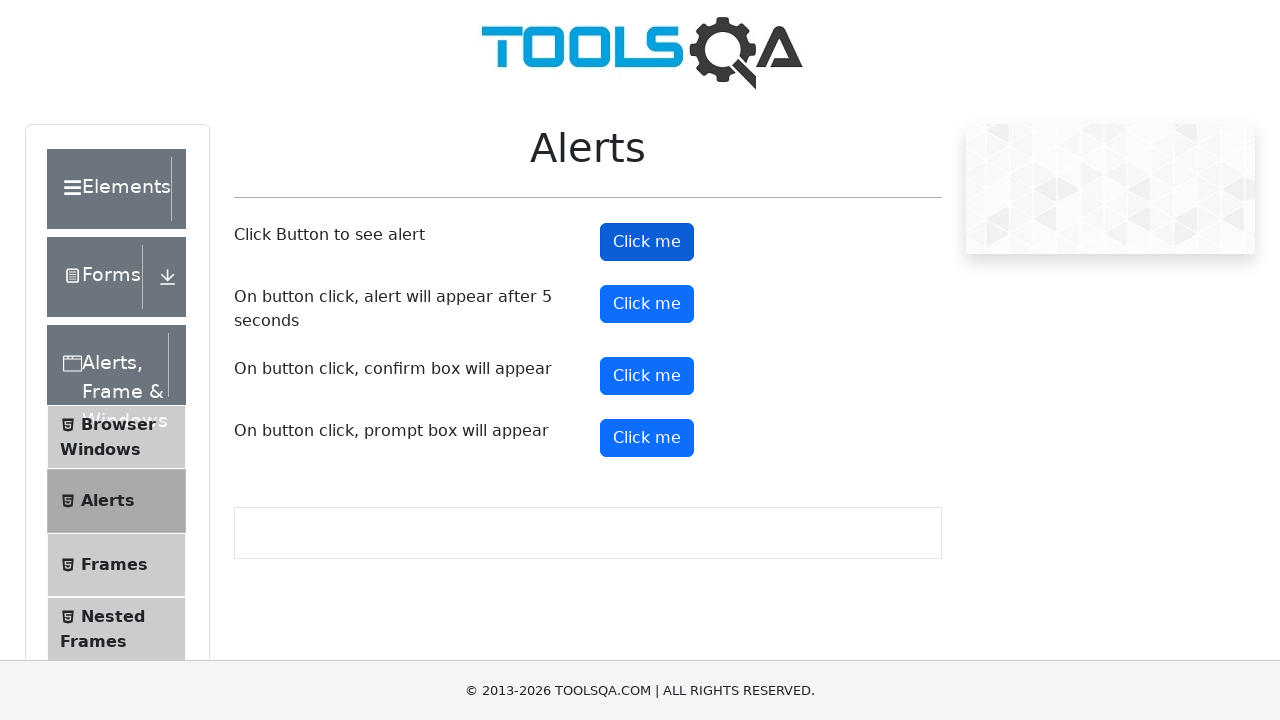